Tests JavaScript prompt popup handling by navigating to W3Schools TryIt editor, triggering a prompt alert, entering text into it, accepting the prompt, and verifying the displayed message.

Starting URL: https://w3schools.com/js/tryit.asp?filename=tryjs_prompt

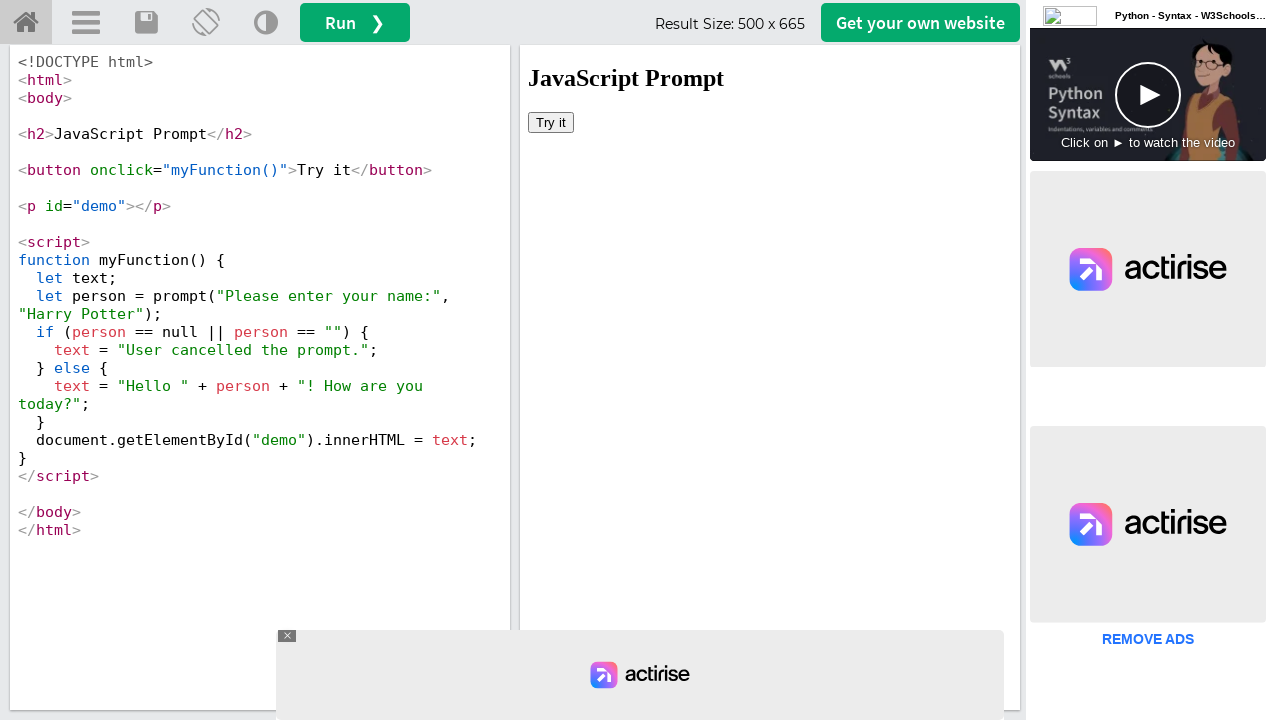

Located the iframeResult frame
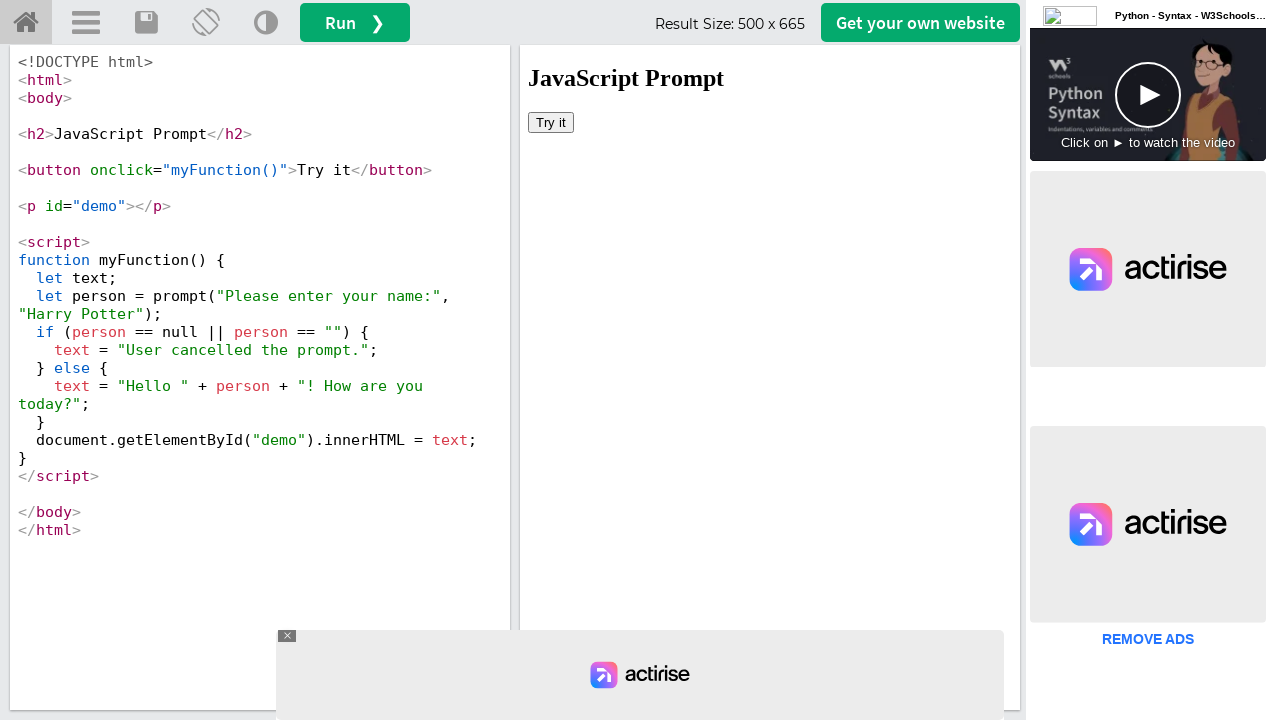

Registered dialog handler to accept prompt with text 'Harry Potter'
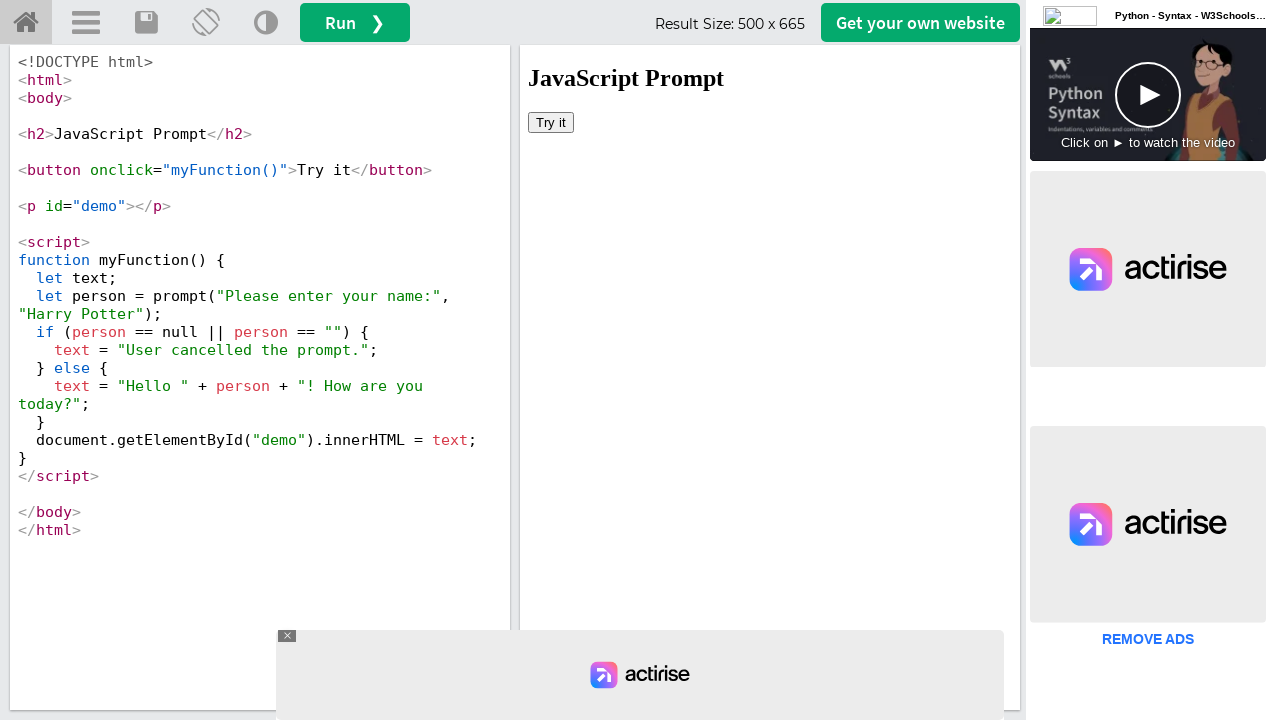

Clicked 'Try it' button to trigger JavaScript prompt at (551, 122) on #iframeResult >> internal:control=enter-frame >> xpath=//button[text()='Try it']
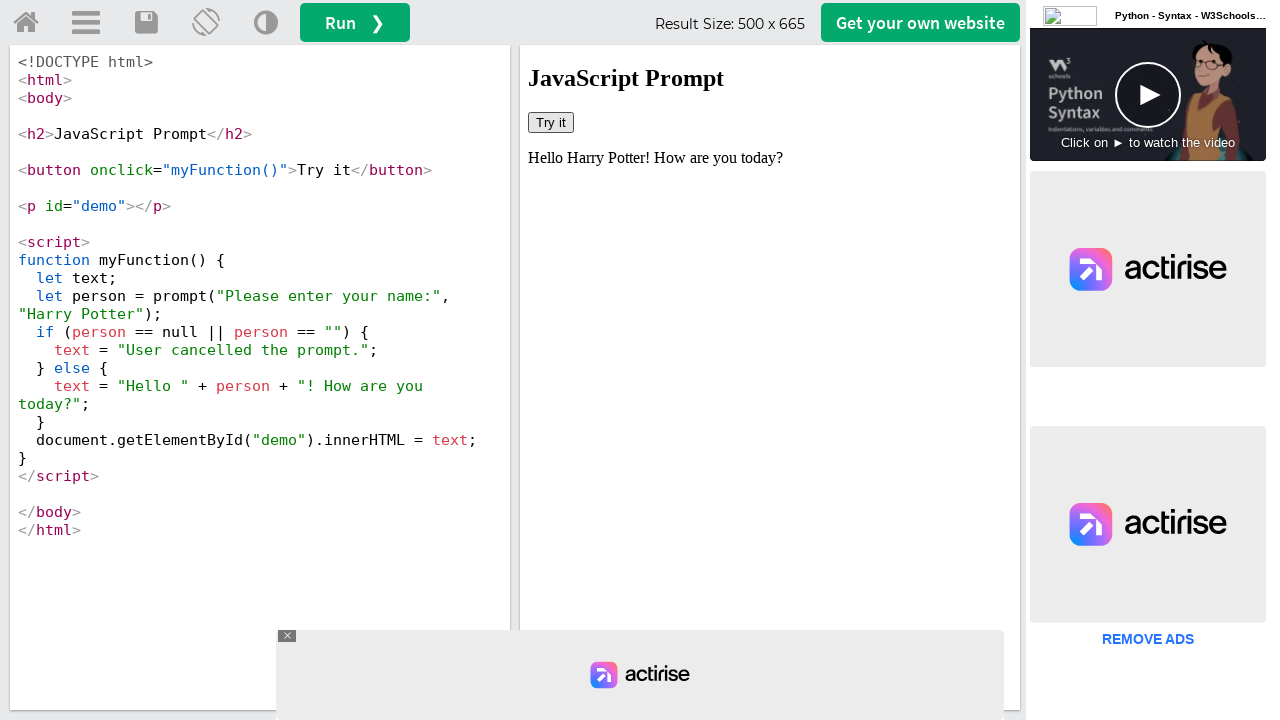

Retrieved result text from #demo element: 'Hello Harry Potter! How are you today?'
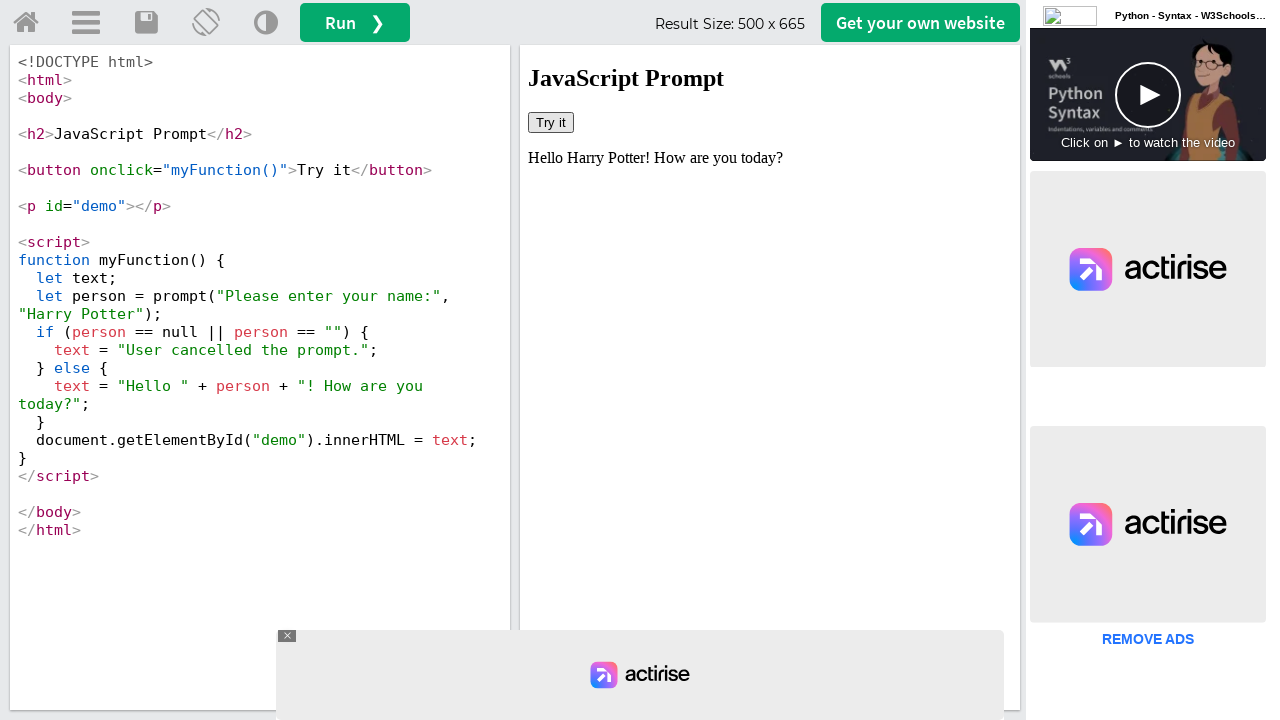

Printed result text to console
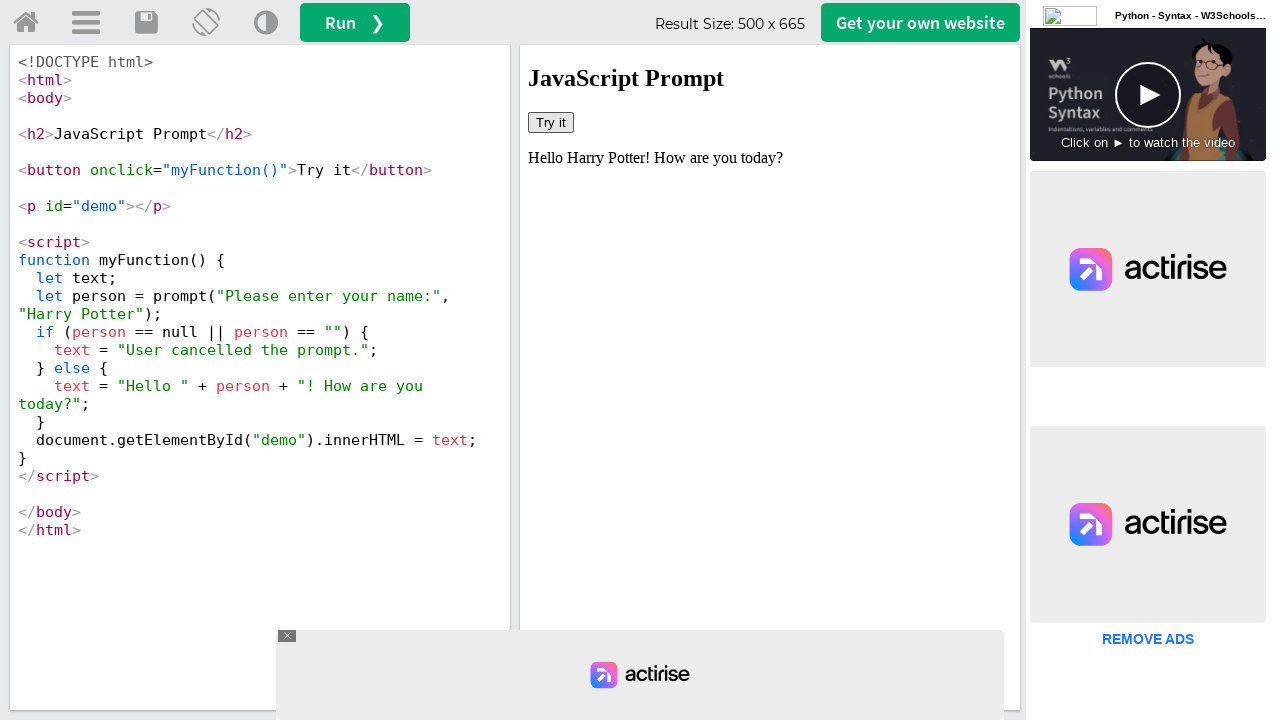

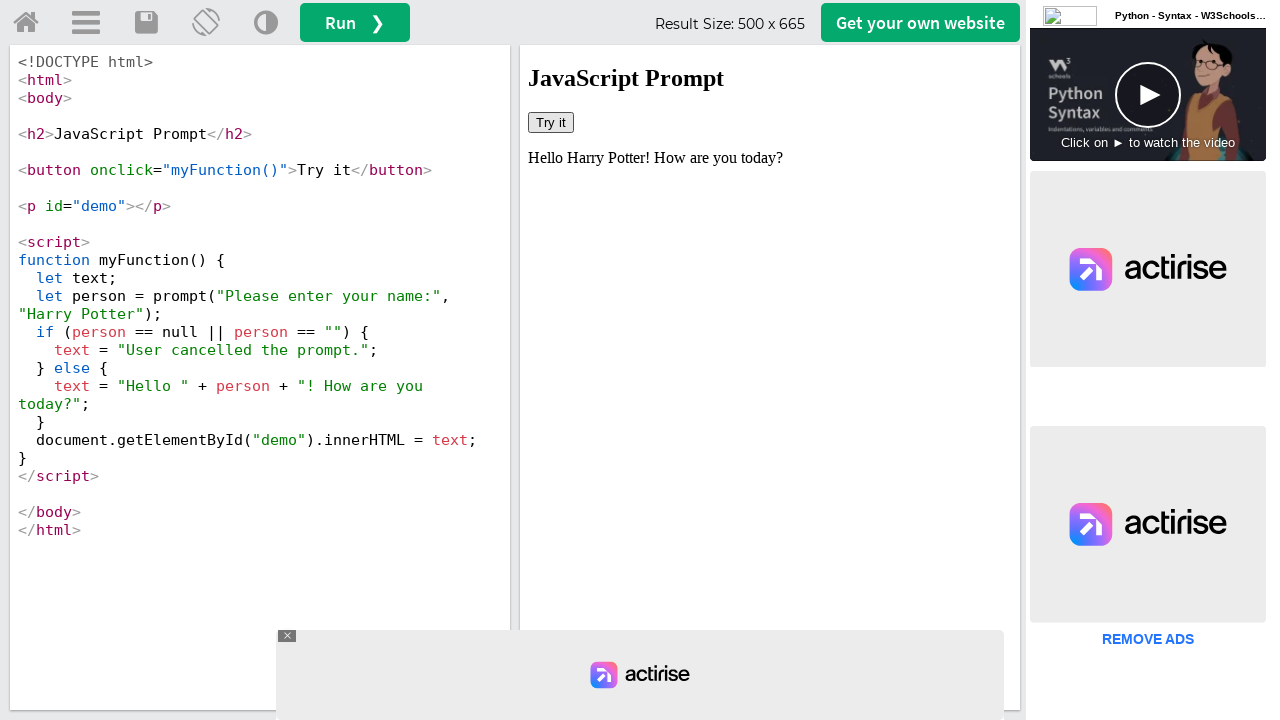